Tests file upload functionality by uploading a file and verifying the uploaded filename is displayed correctly

Starting URL: http://the-internet.herokuapp.com/upload

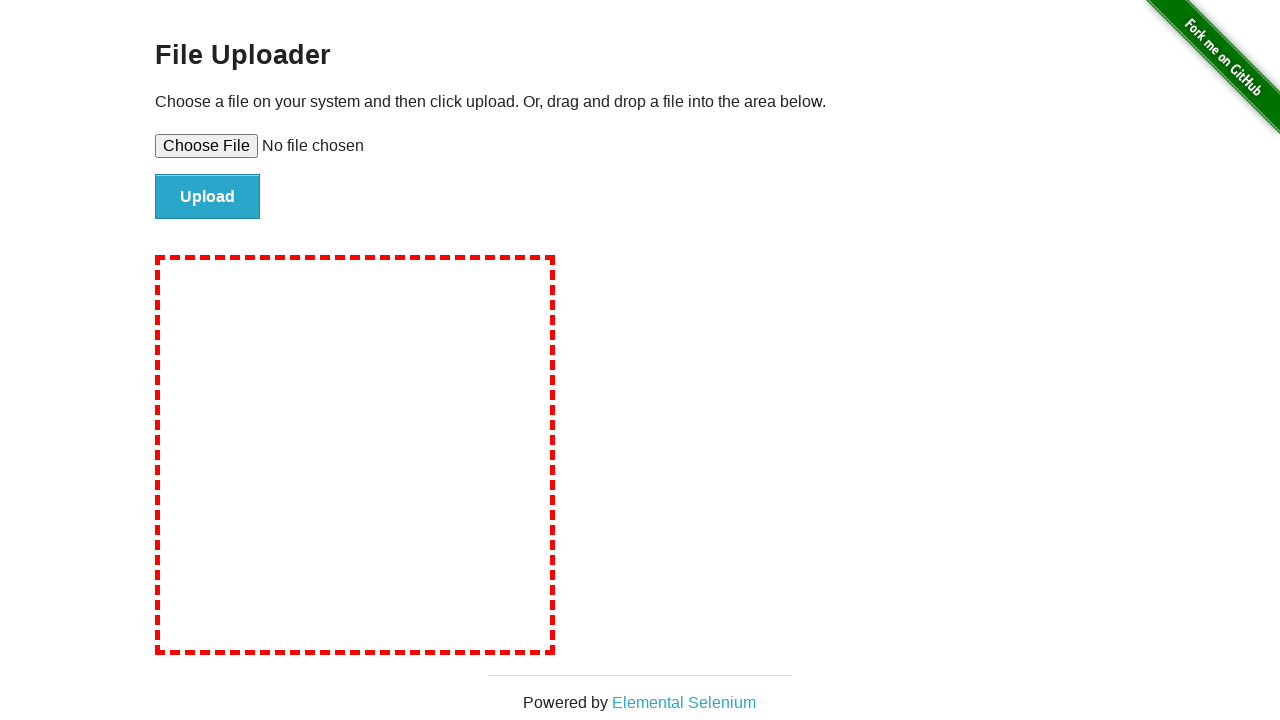

Created temporary test file for upload
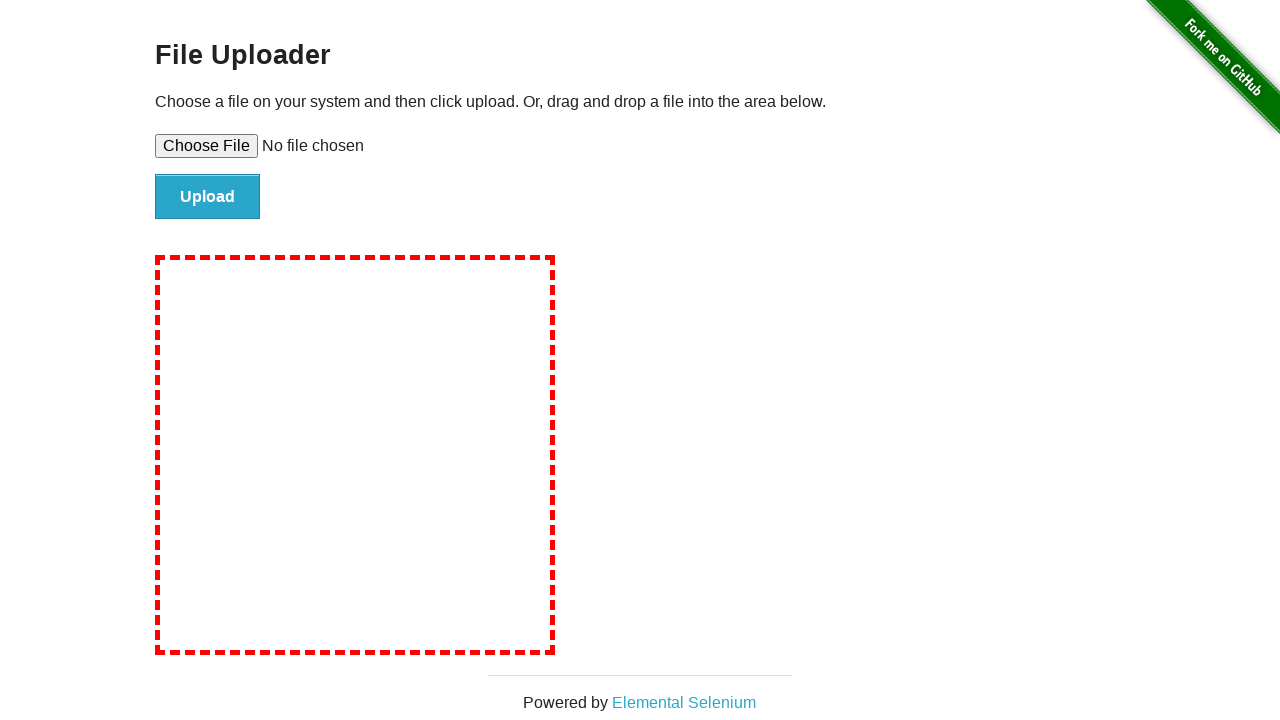

Selected file for upload using file input element
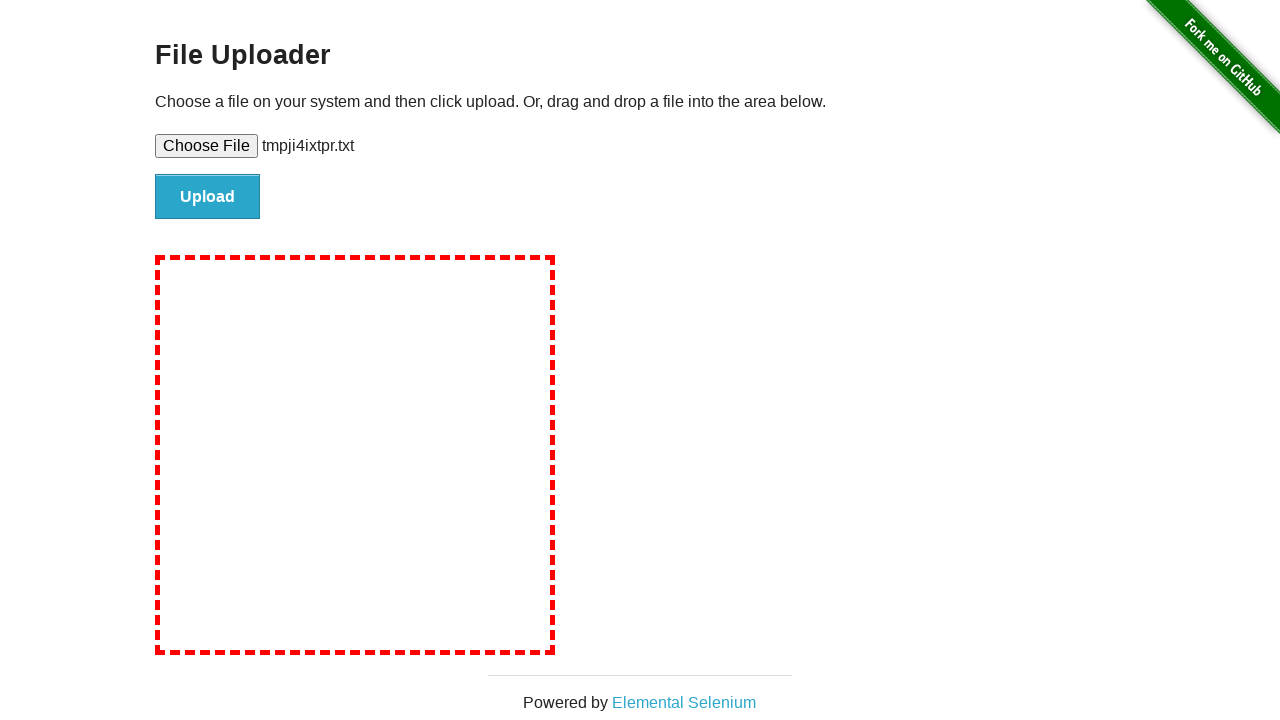

Clicked file submit button to upload the file at (208, 197) on #file-submit
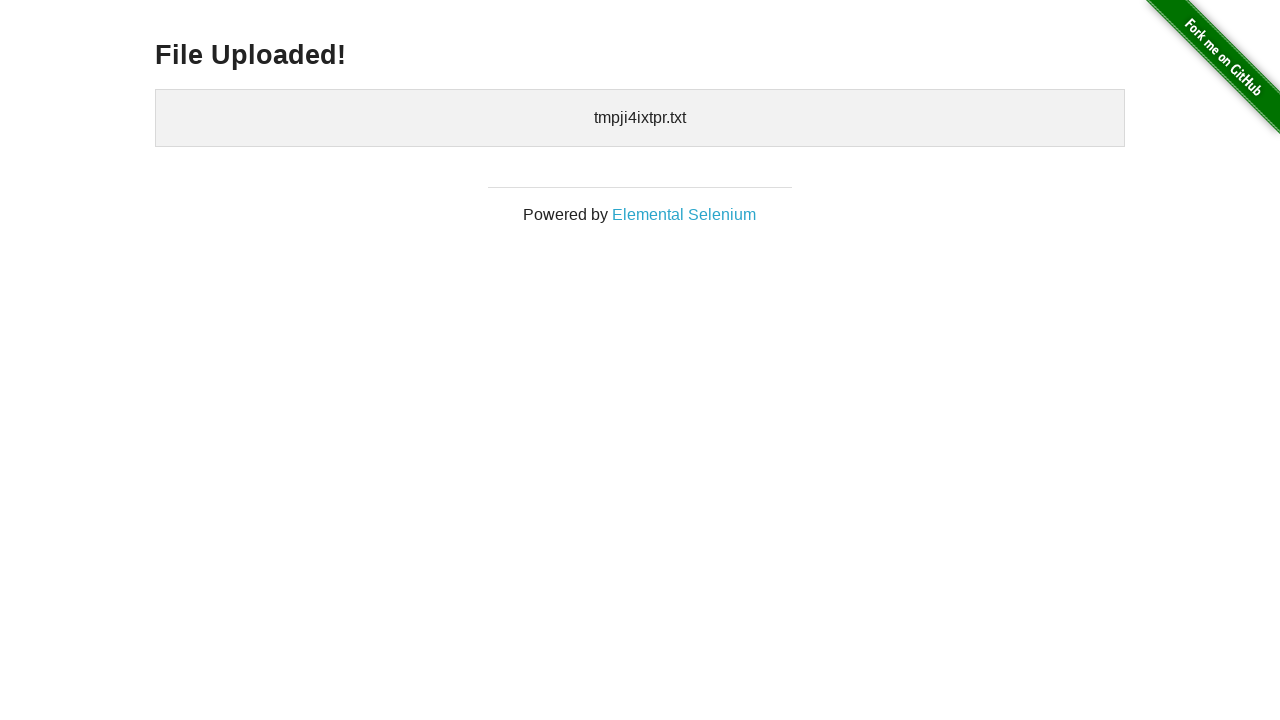

File upload confirmation message appeared
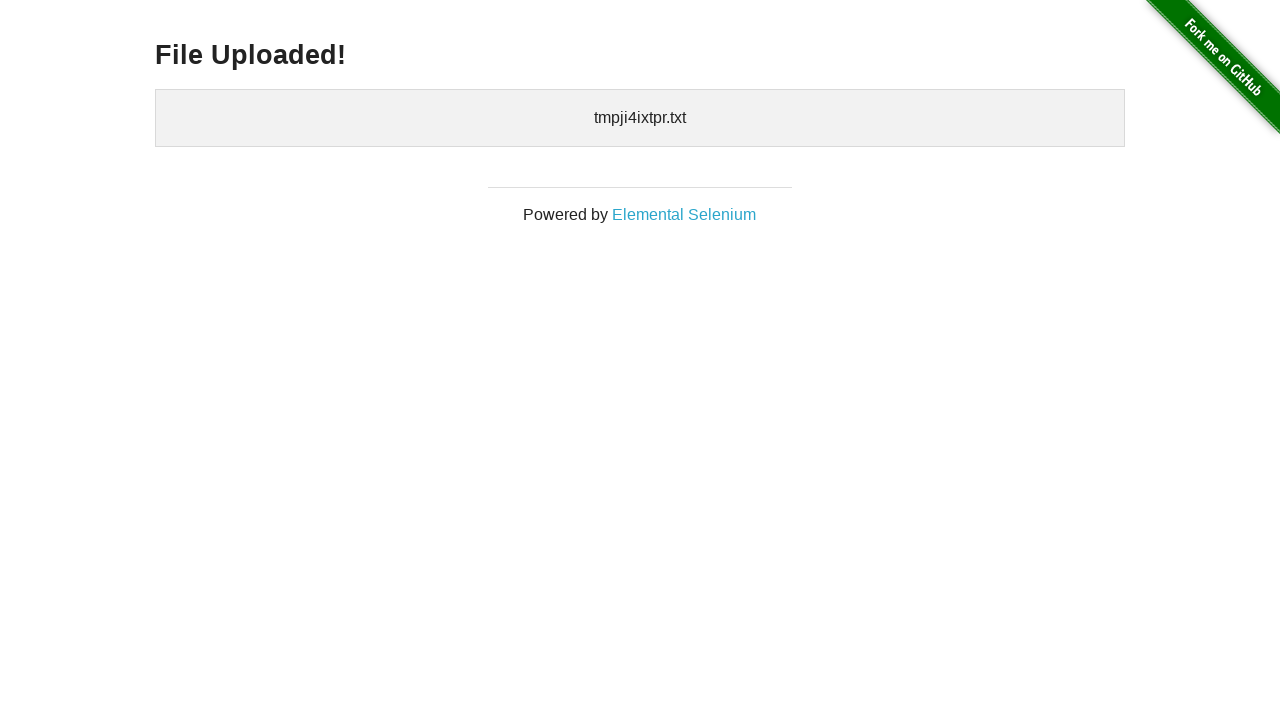

Uploaded files section loaded and displayed
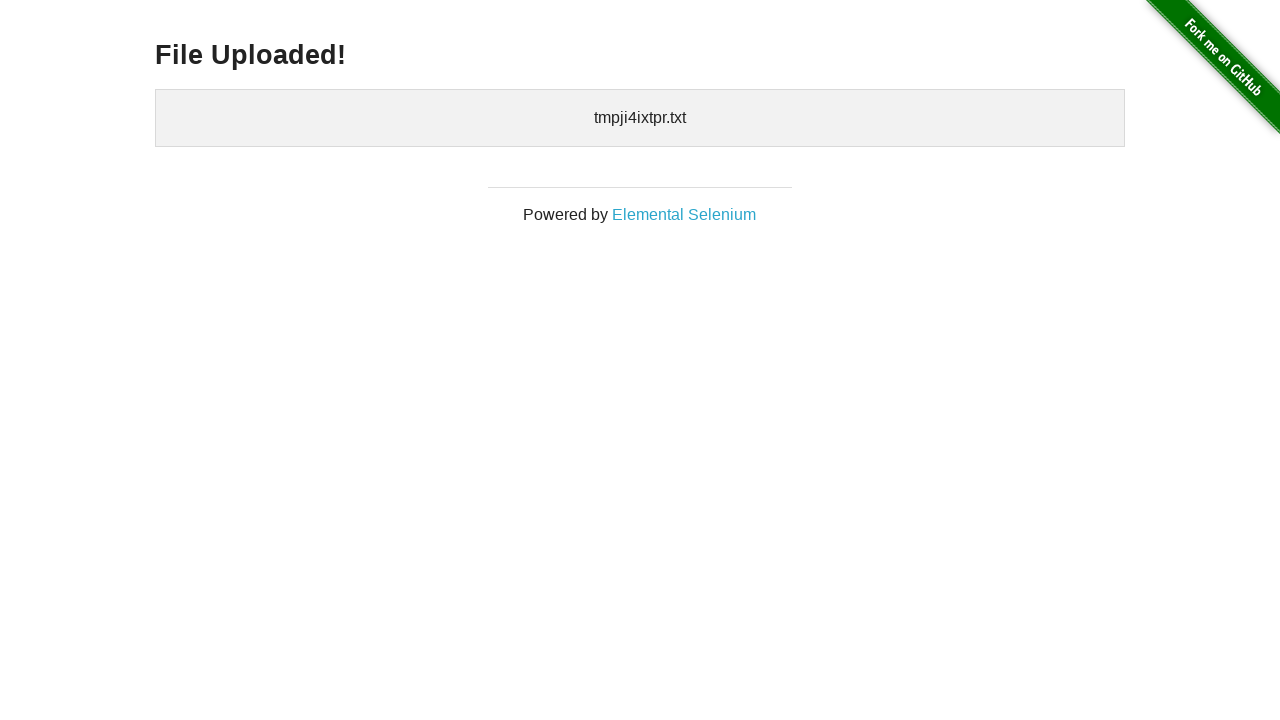

Cleaned up temporary test file
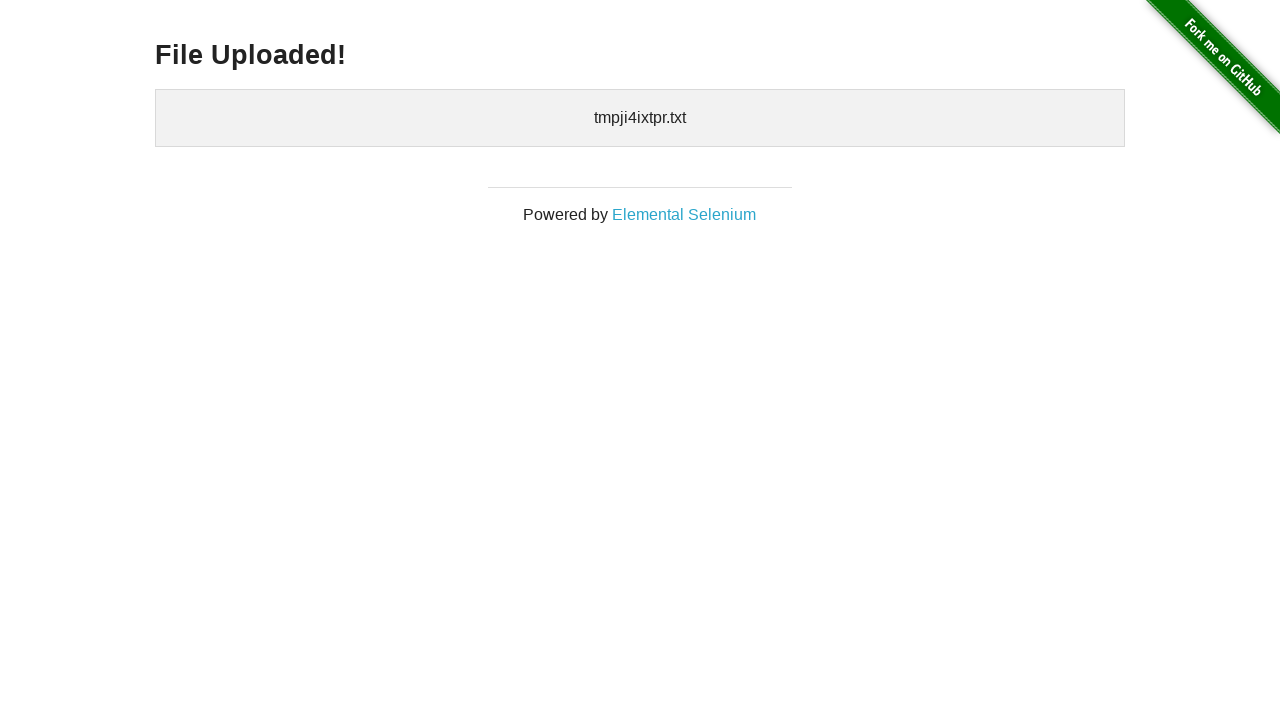

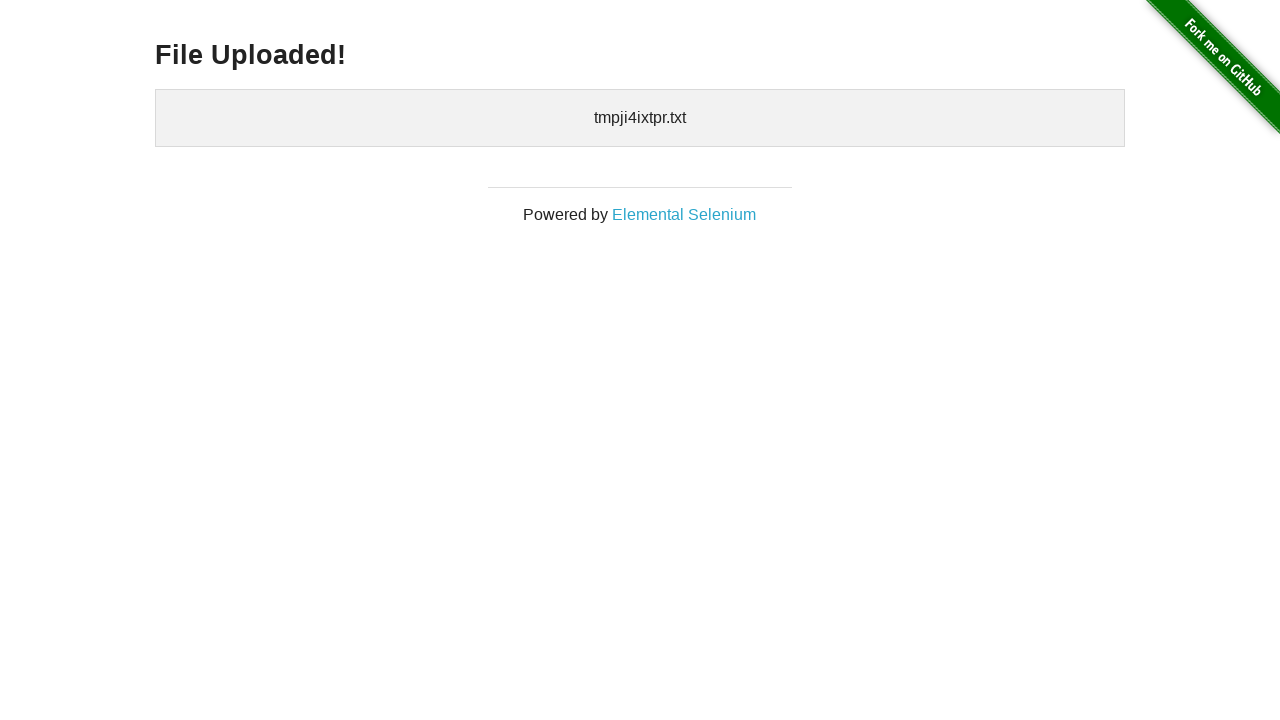